Tests iframe switching by navigating into a frame and entering text in an input field

Starting URL: https://demo.automationtesting.in/Frames.html

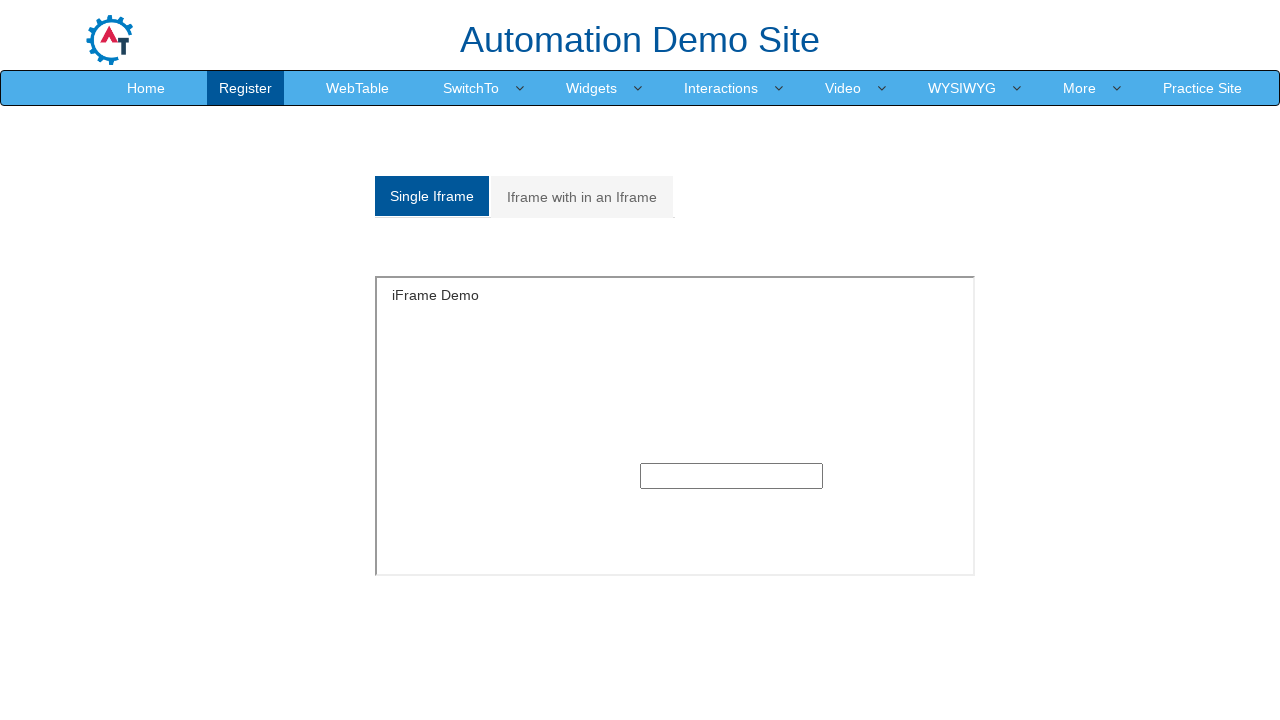

Set viewport size to 1920x1080
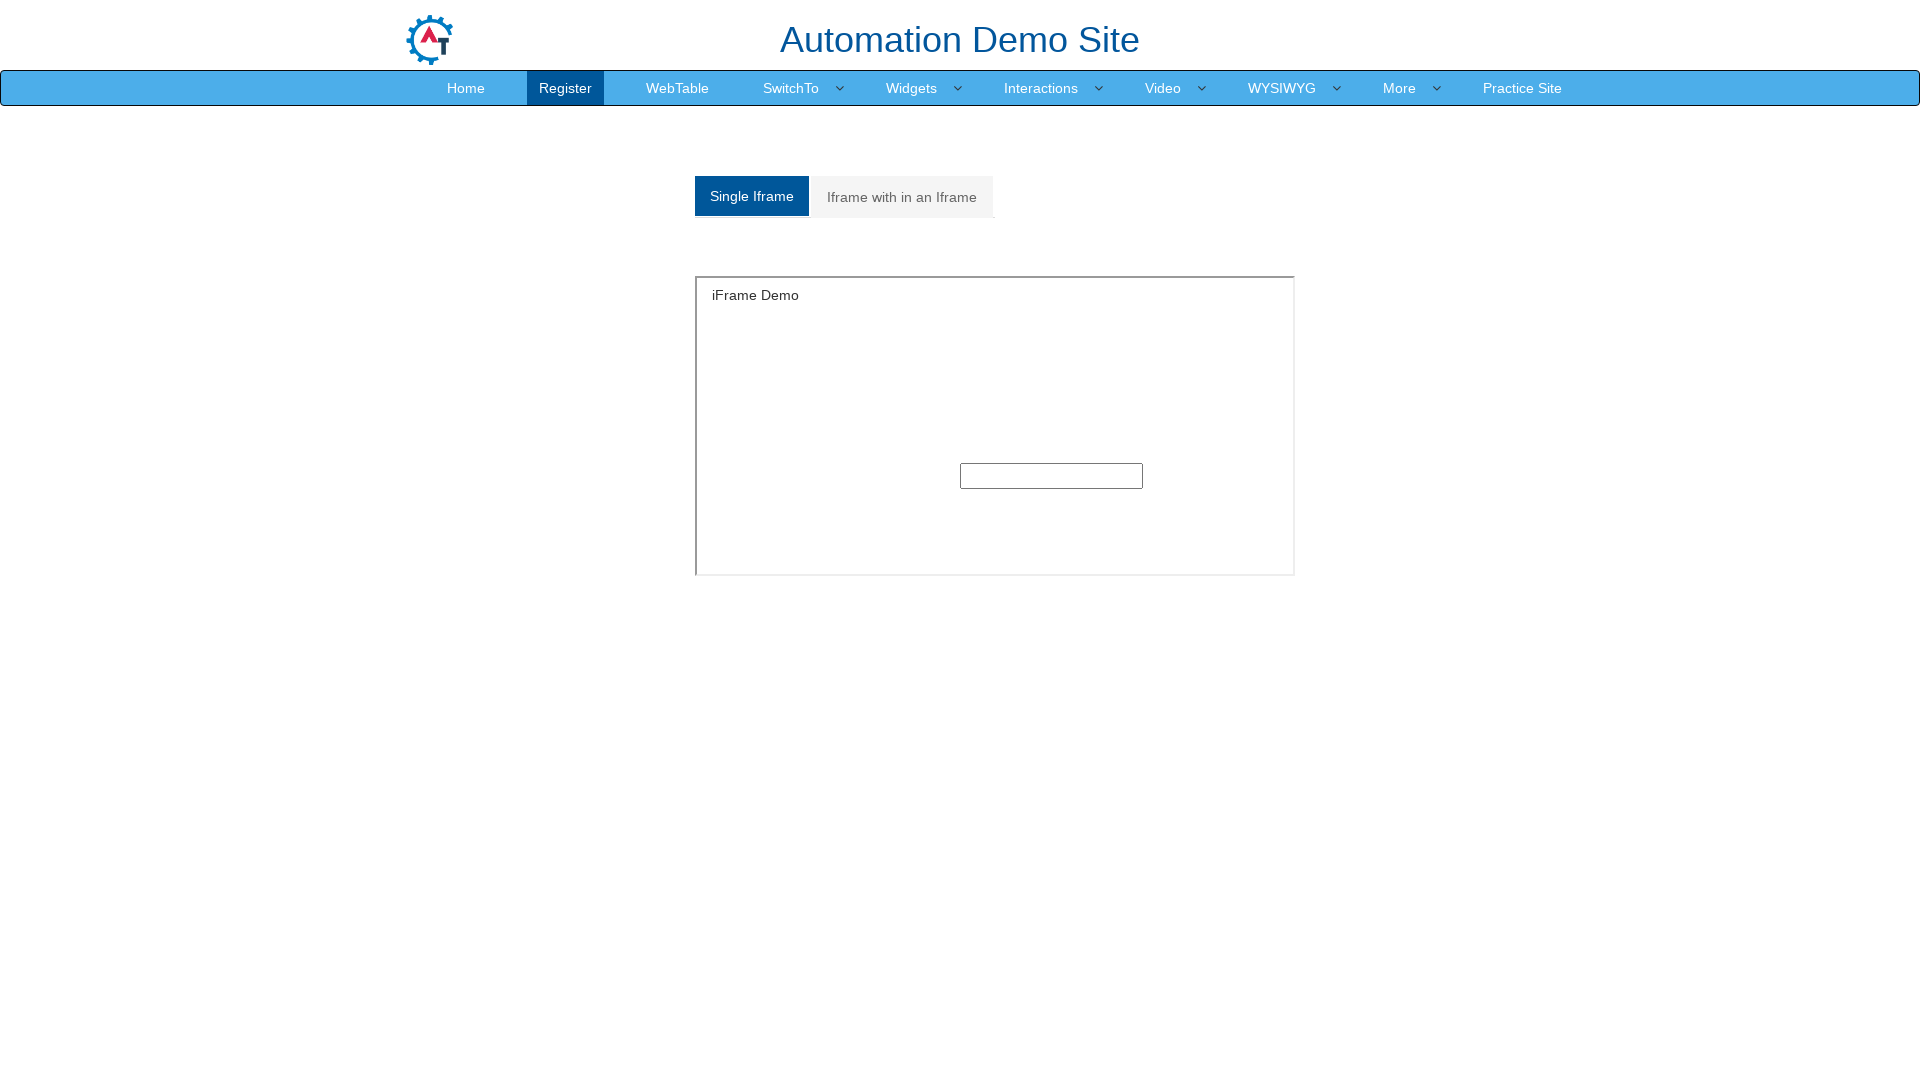

Clicked on Single frame tab at (752, 196) on xpath=//a[@href='#Single']
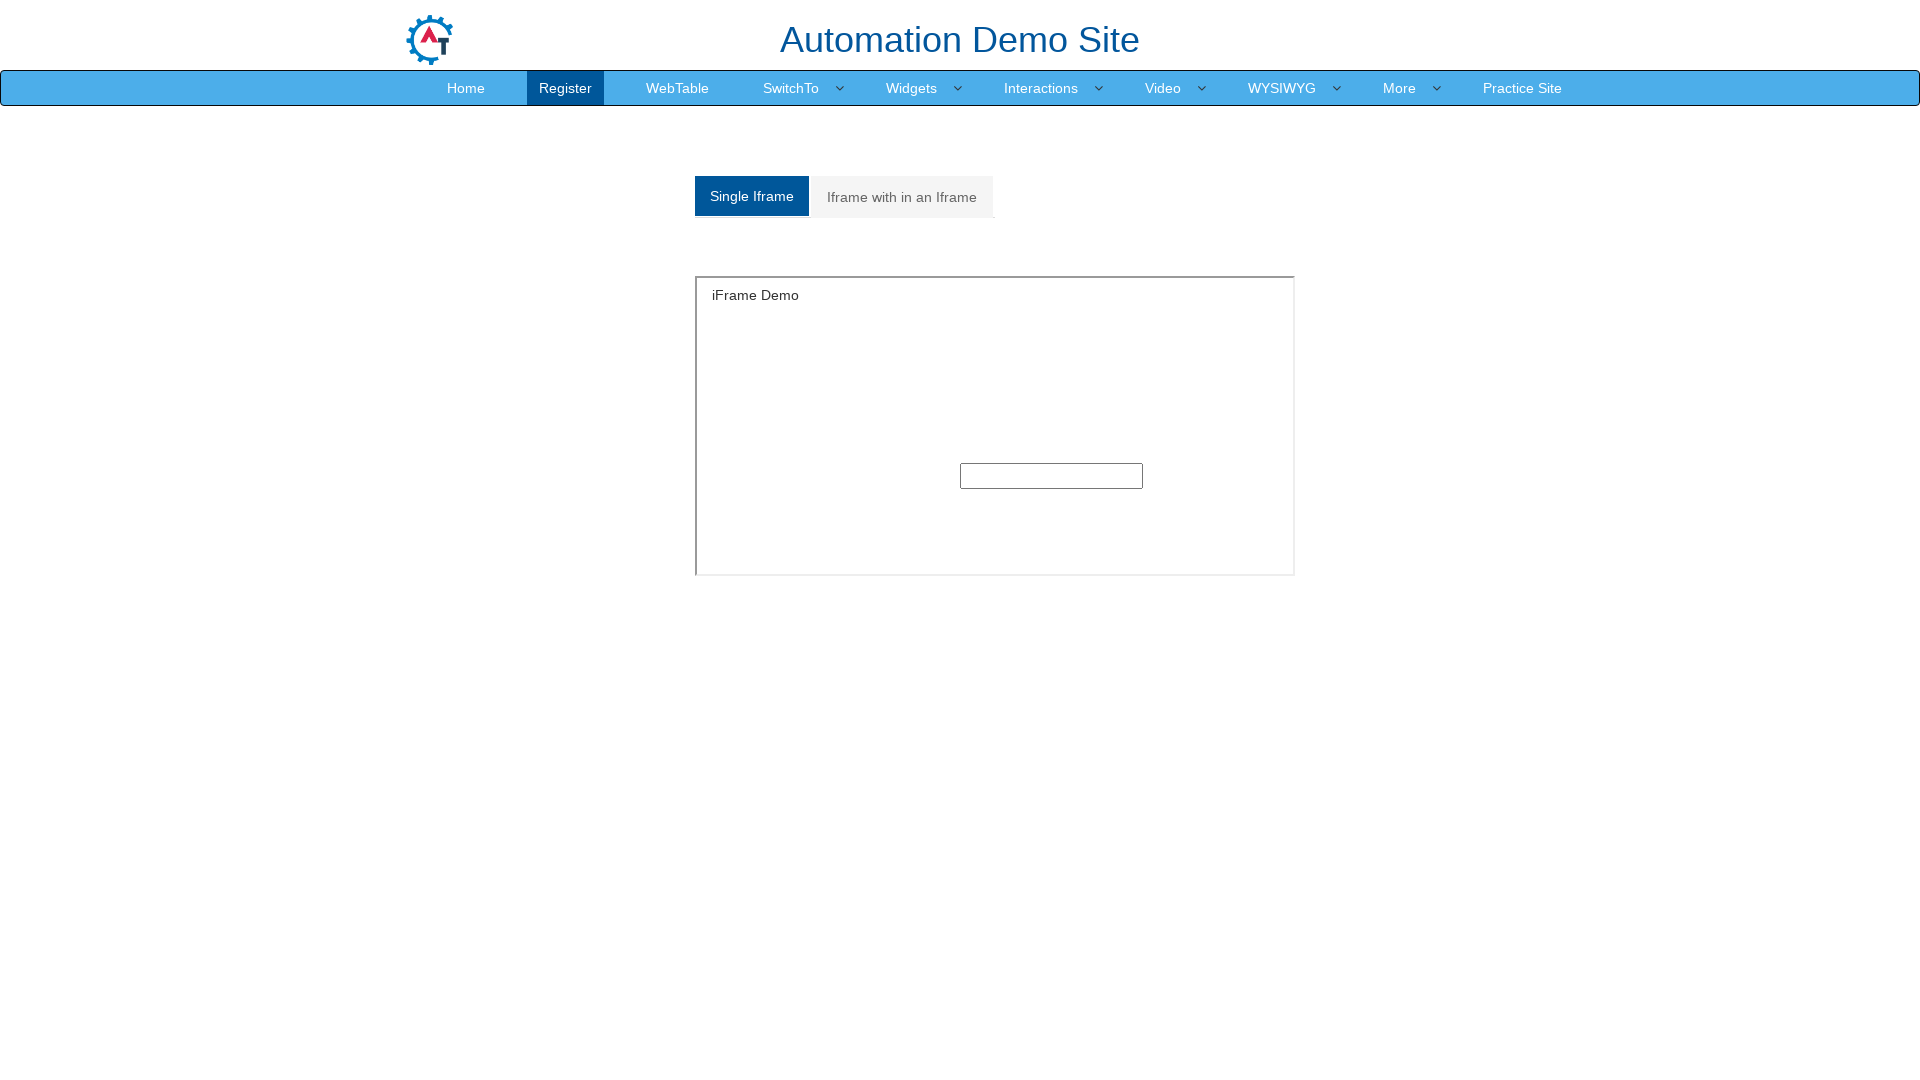

Located and switched to iframe with id 'singleframe'
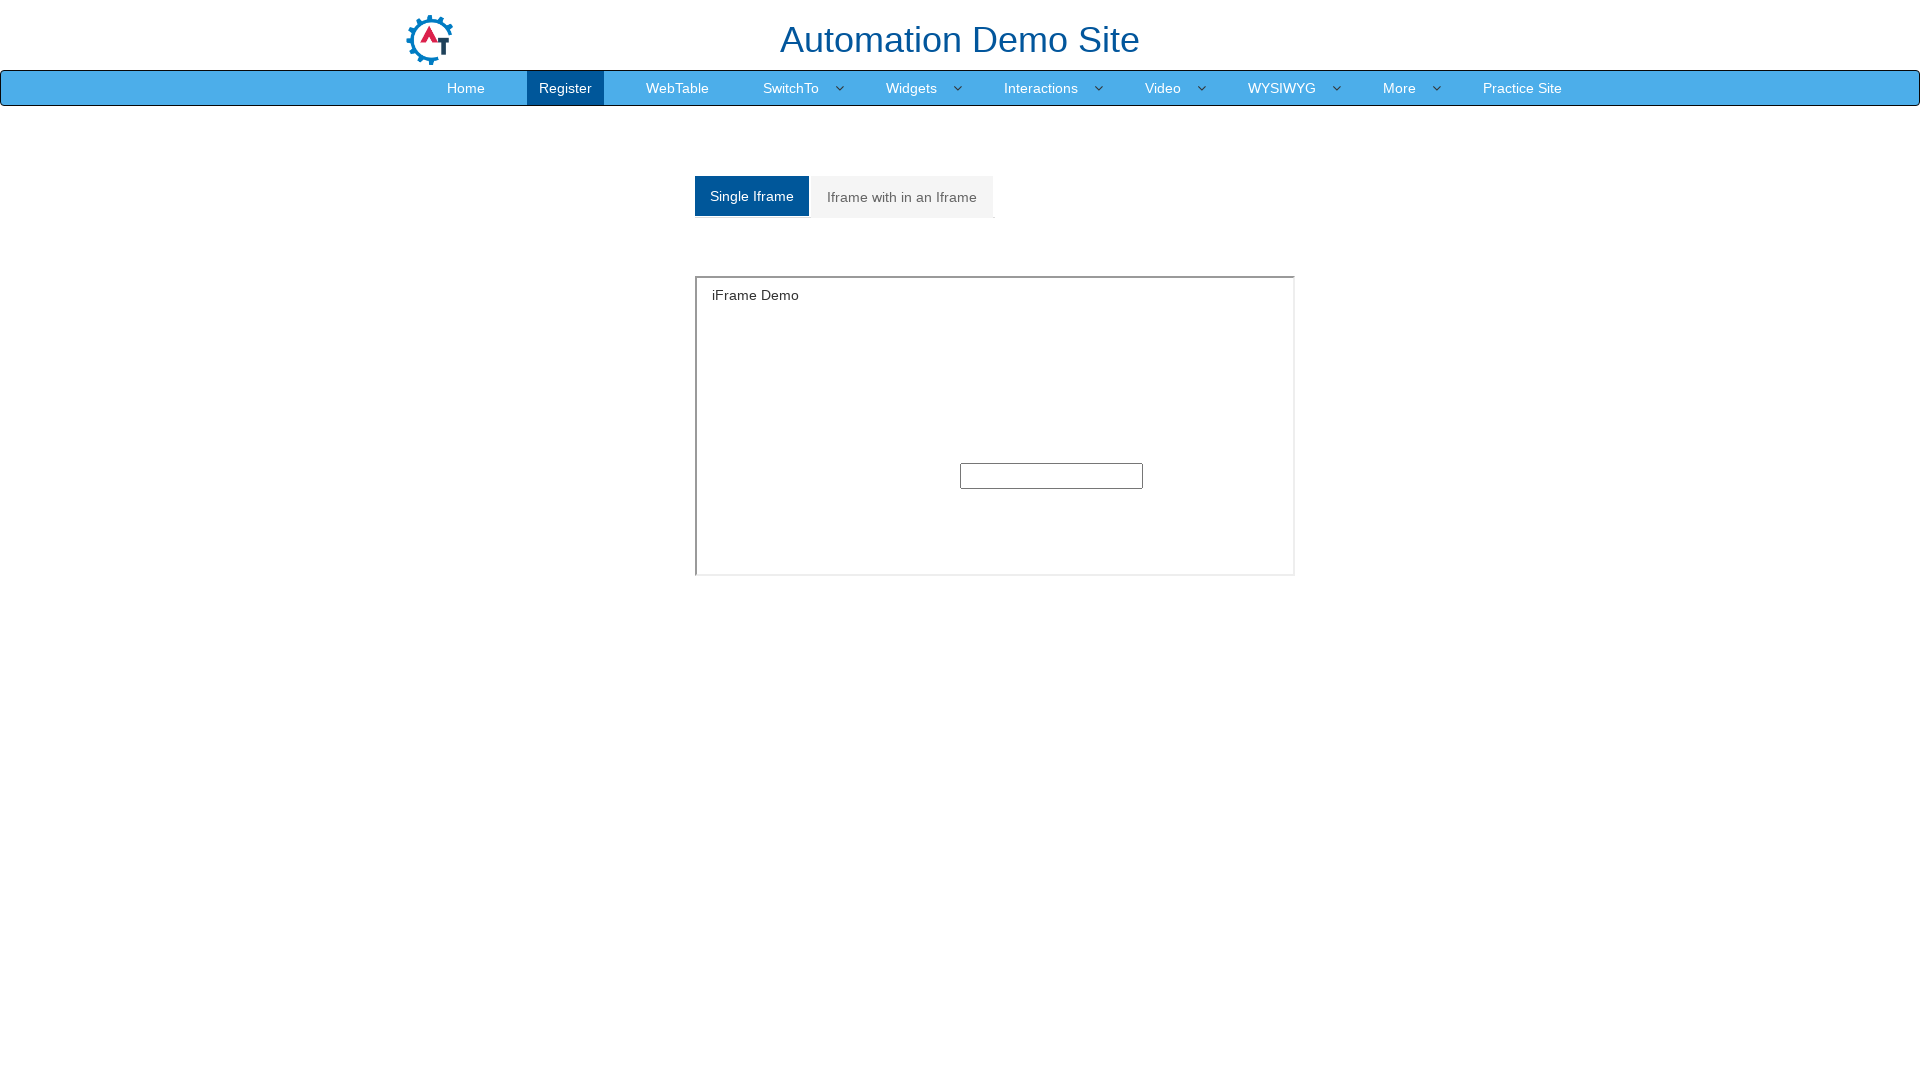

Entered 'aditya' in the input field inside the iframe on #singleframe >> internal:control=enter-frame >> xpath=//div[@class='col-xs-6 col
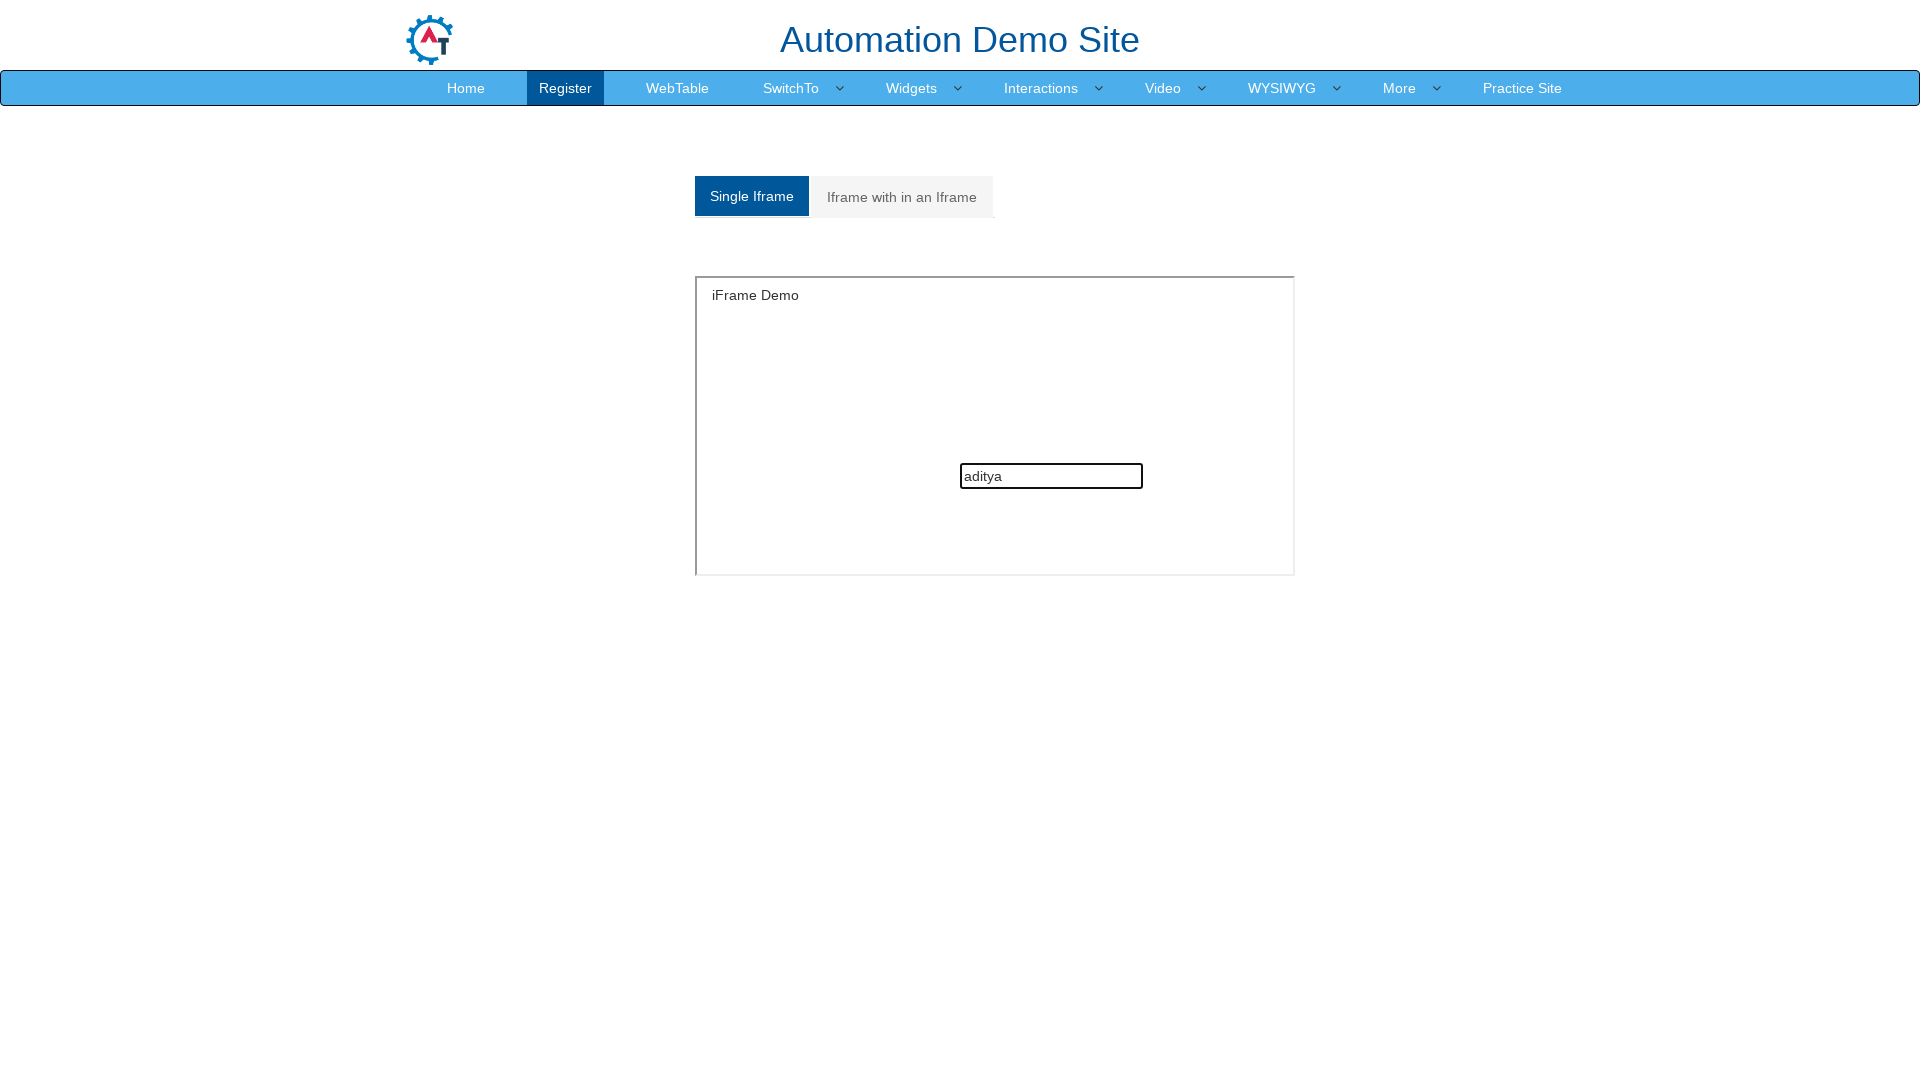

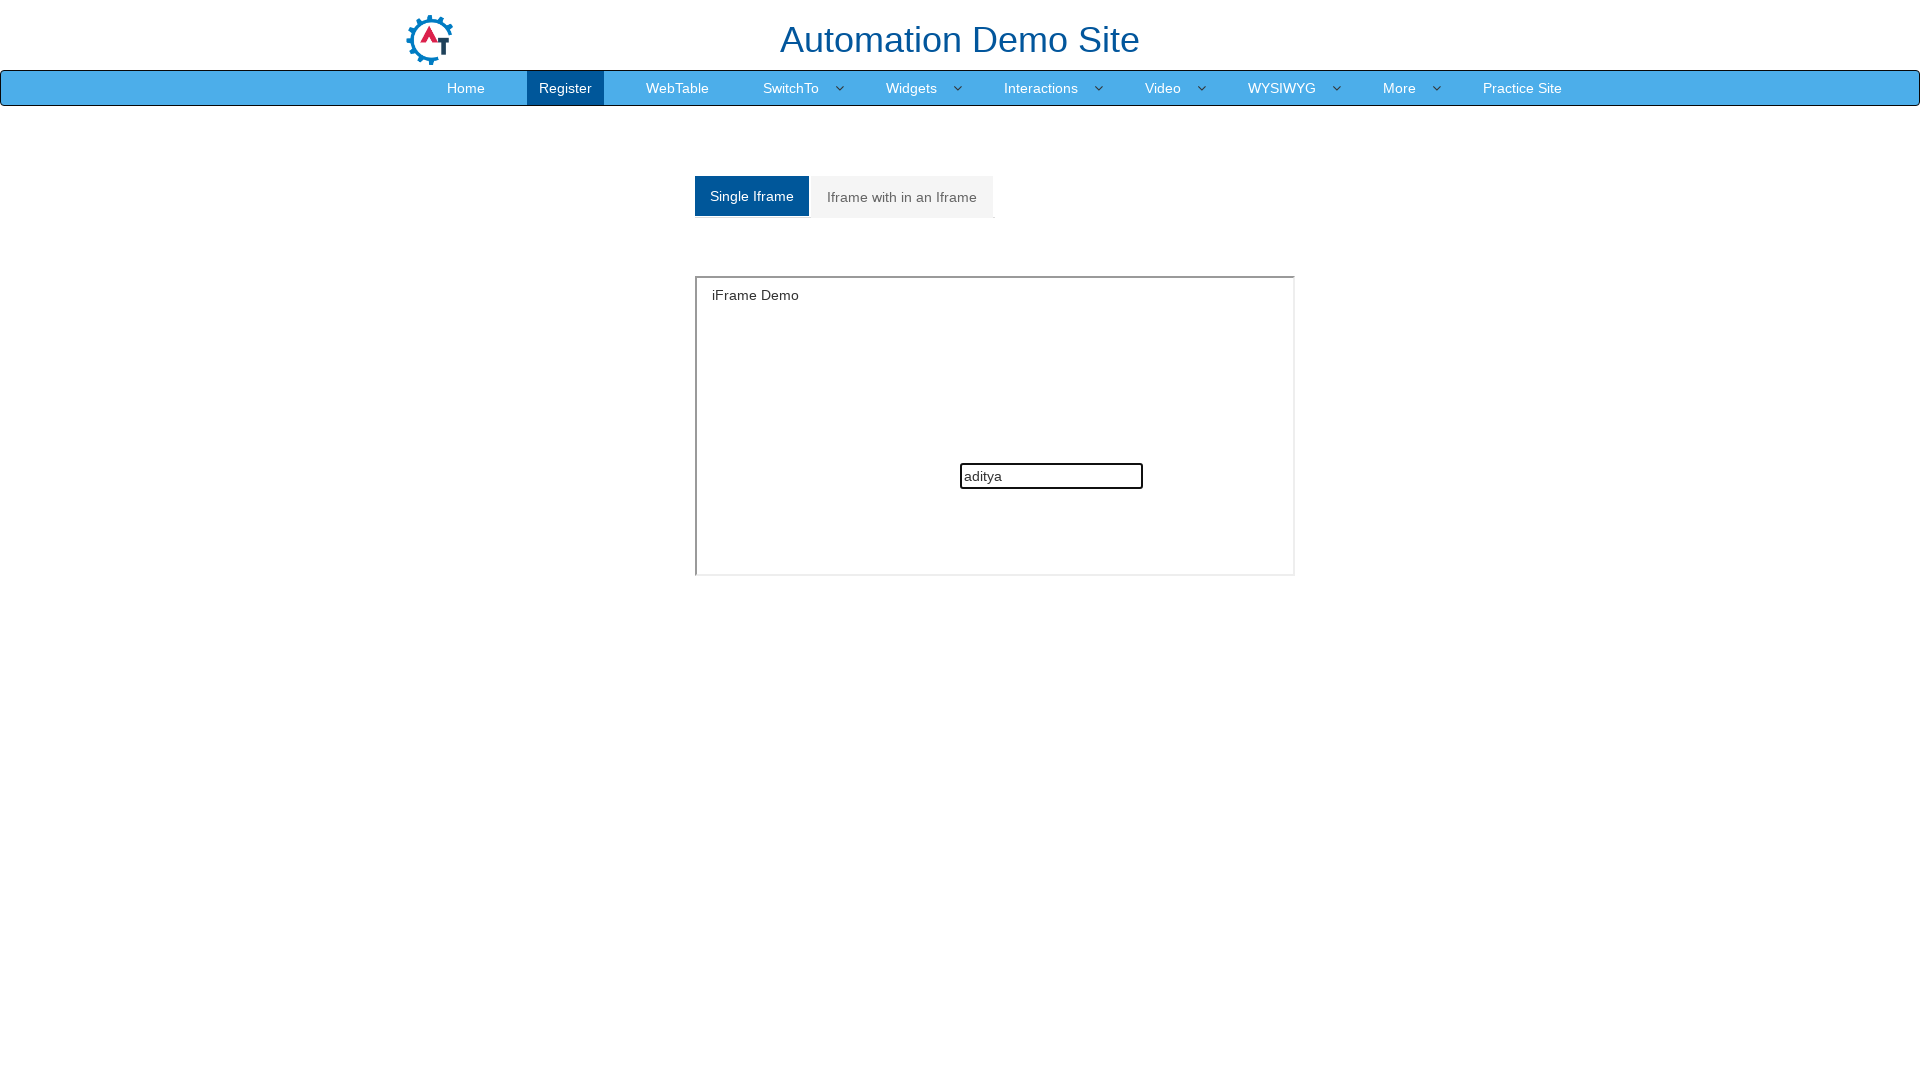